Performs a right-click (context click) action on a "New Tab" button to demonstrate context menu interaction

Starting URL: https://demoqa.com/browser-windows

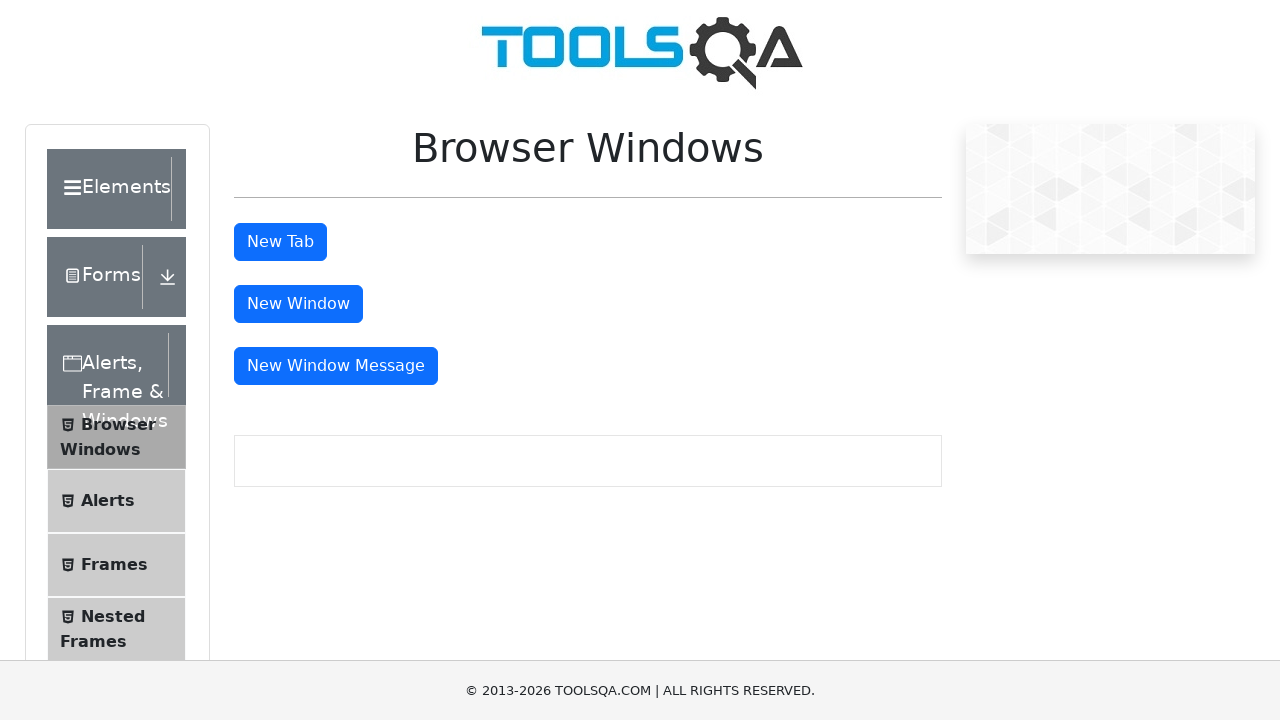

Navigated to https://demoqa.com/browser-windows
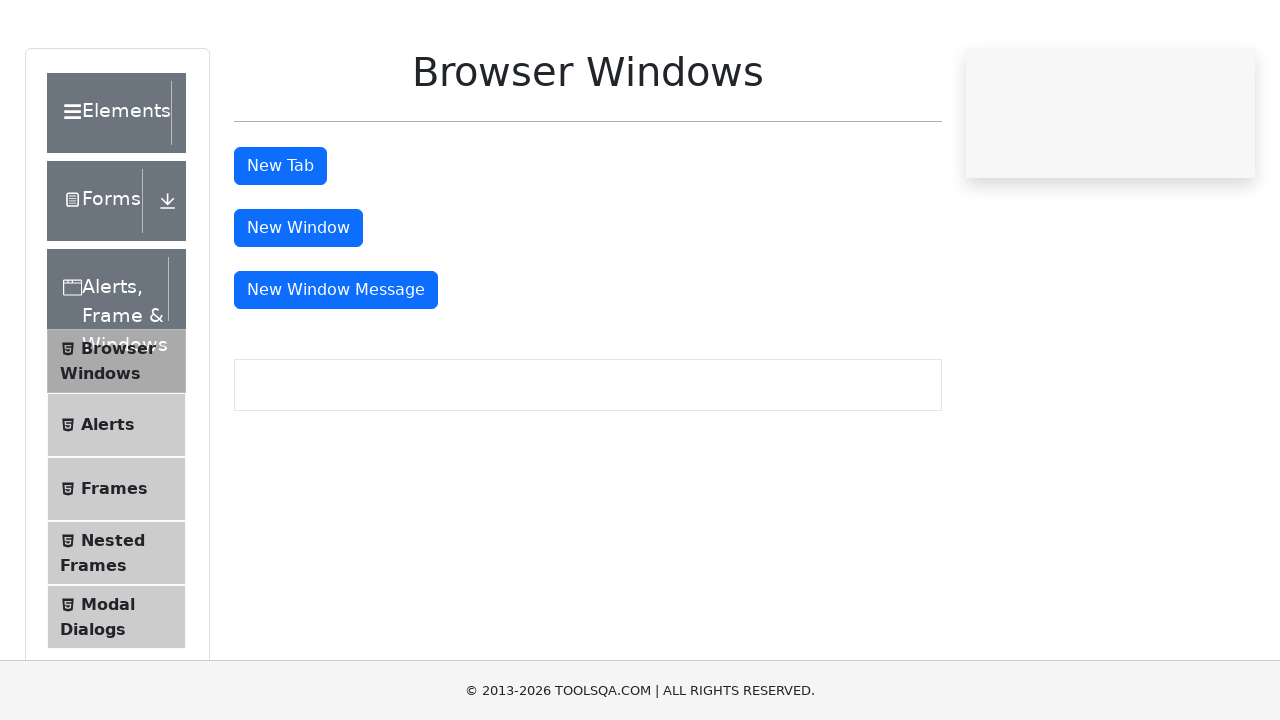

Right-clicked on 'New Tab' button to open context menu at (280, 242) on //button[text()='New Tab']
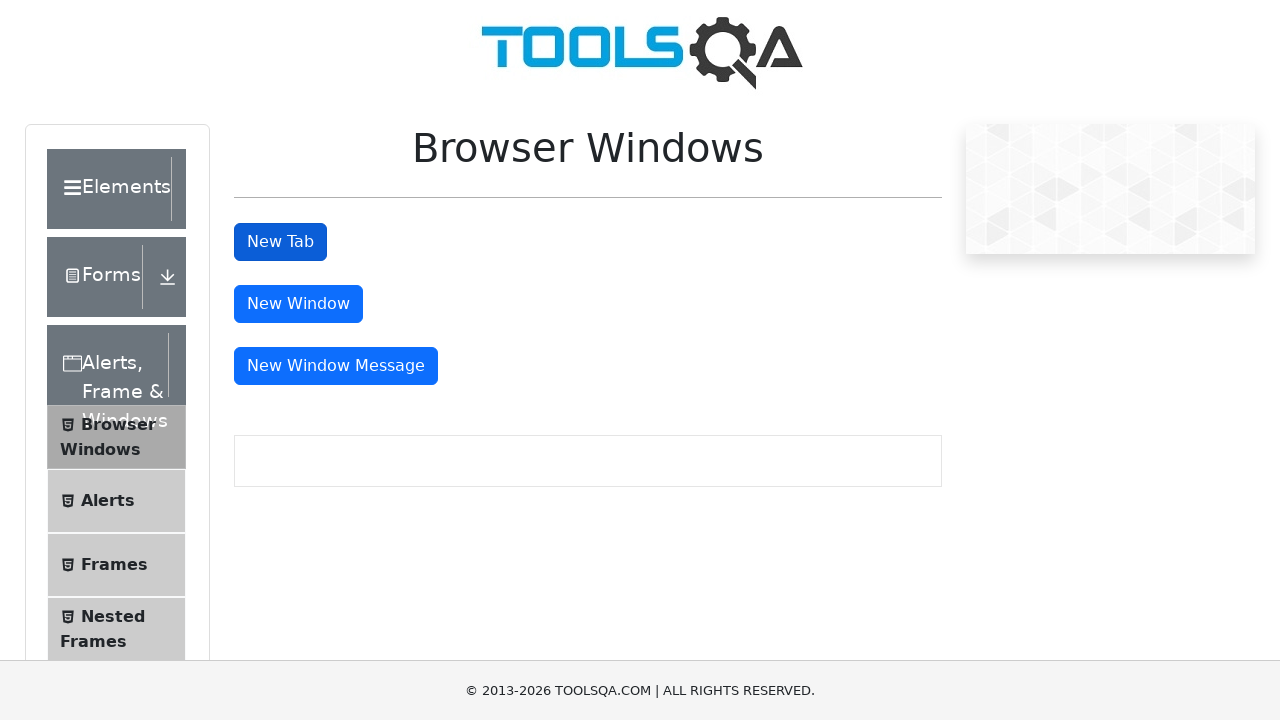

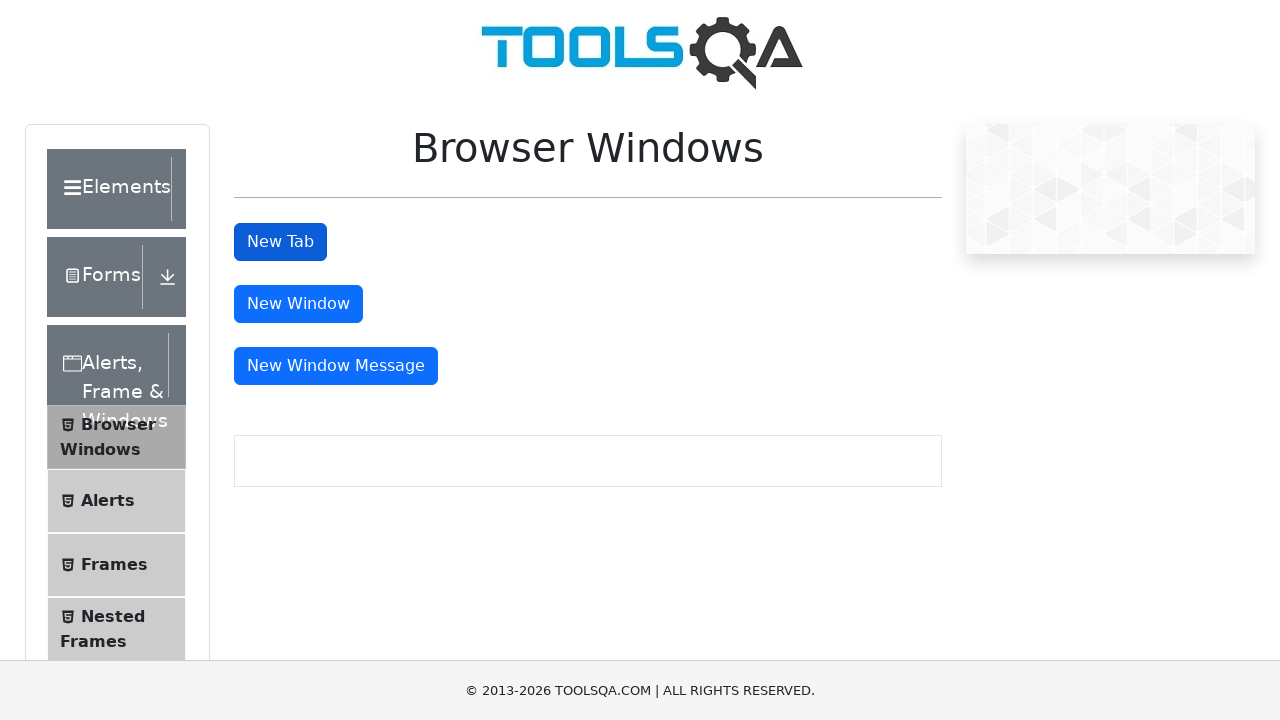